Tests JavaScript confirmation alert handling by clicking a button to trigger the alert, accepting it, and verifying the result message displays correctly.

Starting URL: http://the-internet.herokuapp.com/javascript_alerts

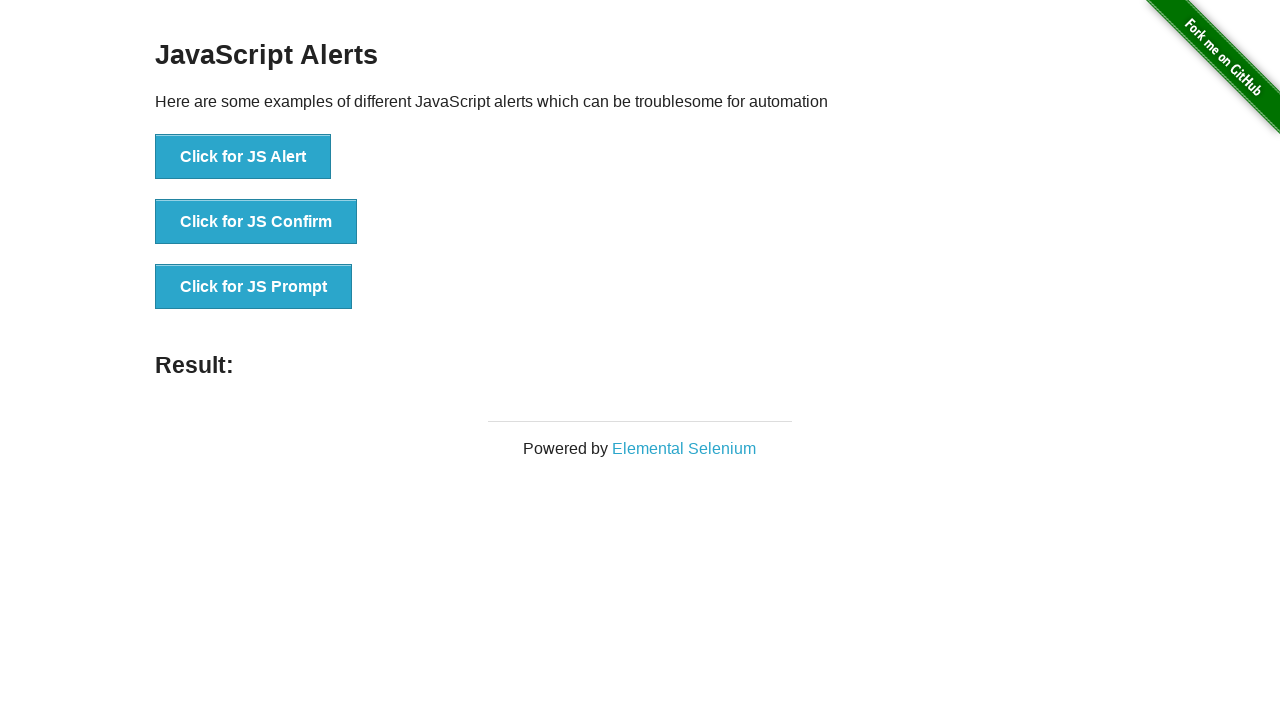

Clicked the second button to trigger JavaScript confirmation alert at (256, 222) on button >> nth=1
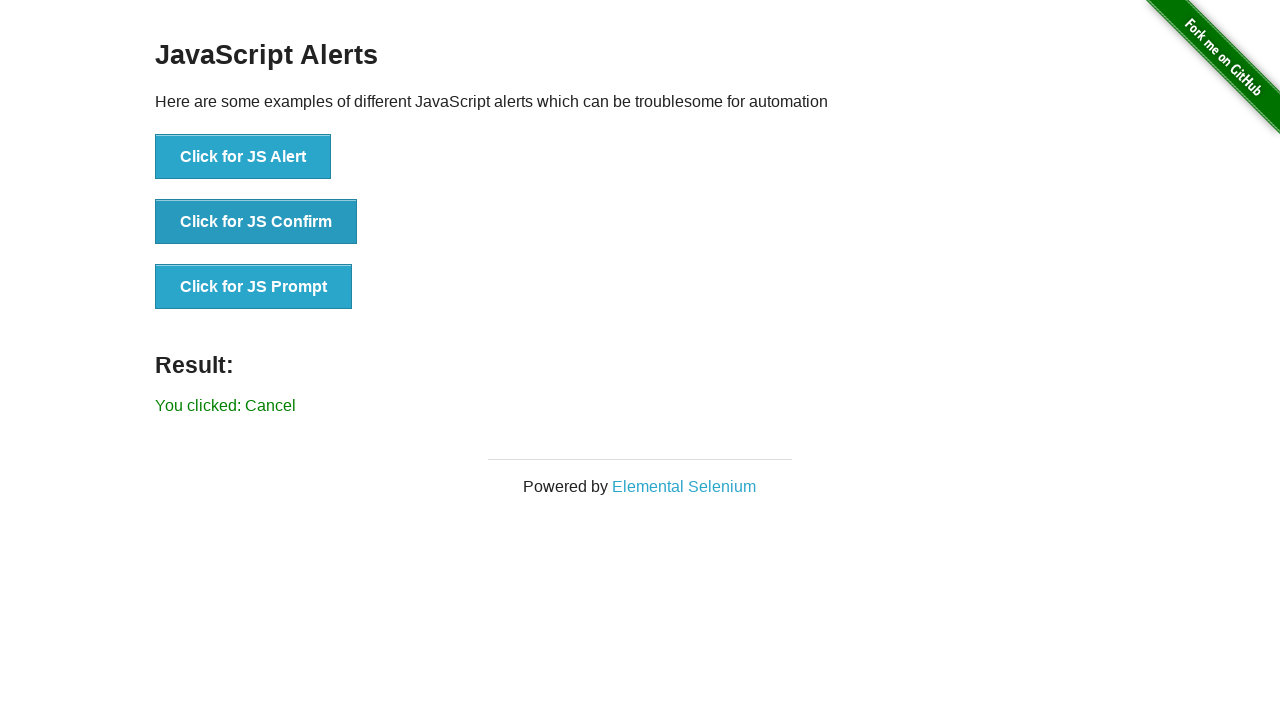

Set up dialog handler to accept confirmation alerts
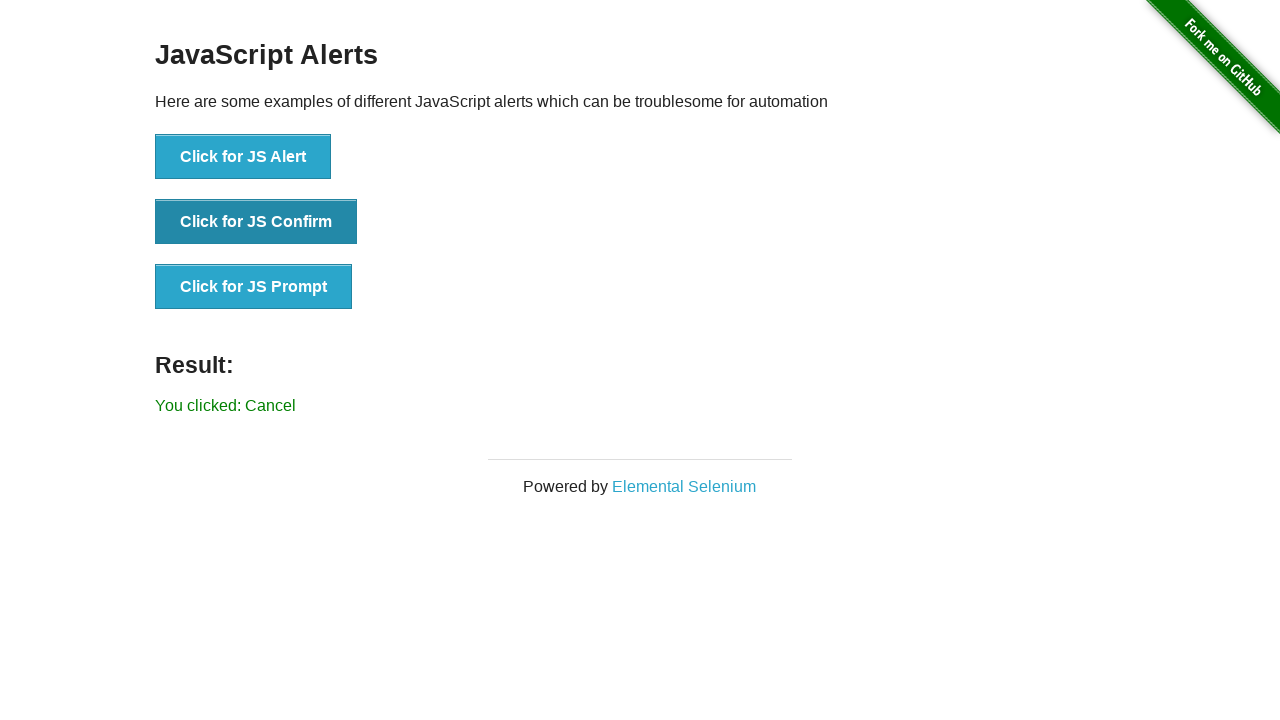

Re-clicked the second button to trigger the confirmation alert with handler active at (256, 222) on button >> nth=1
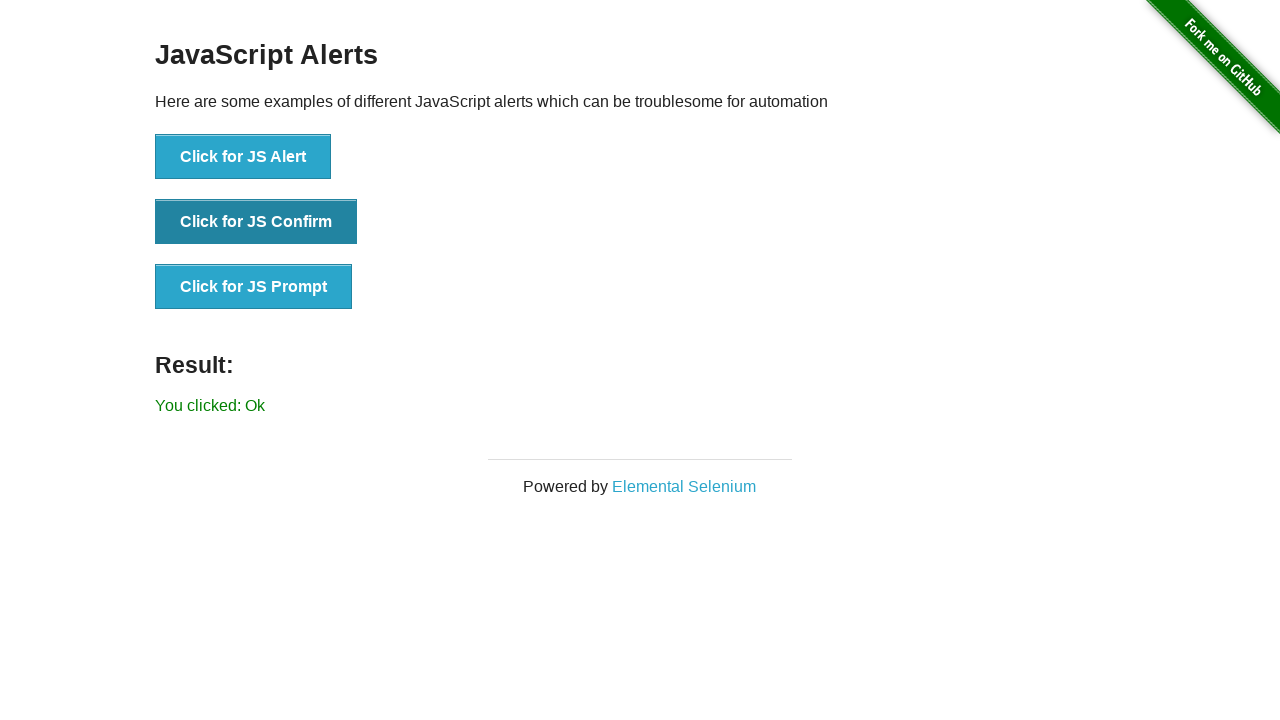

Waited for result message to appear
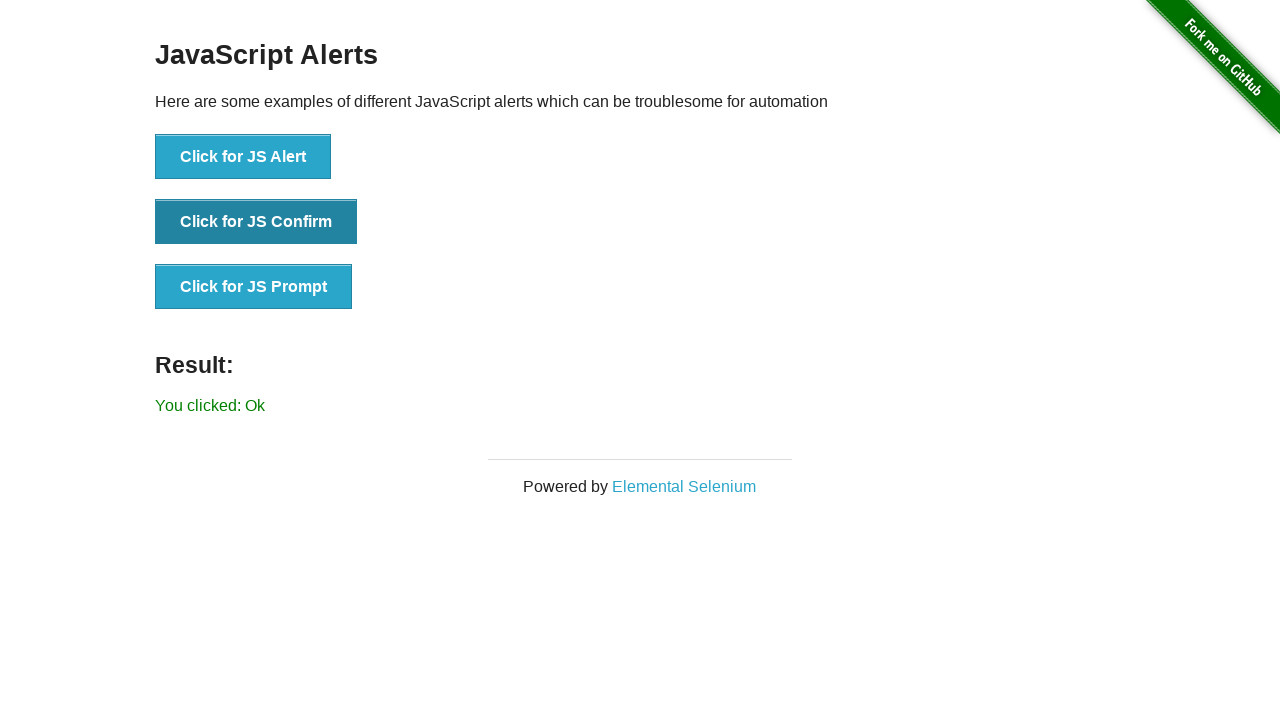

Retrieved result message text
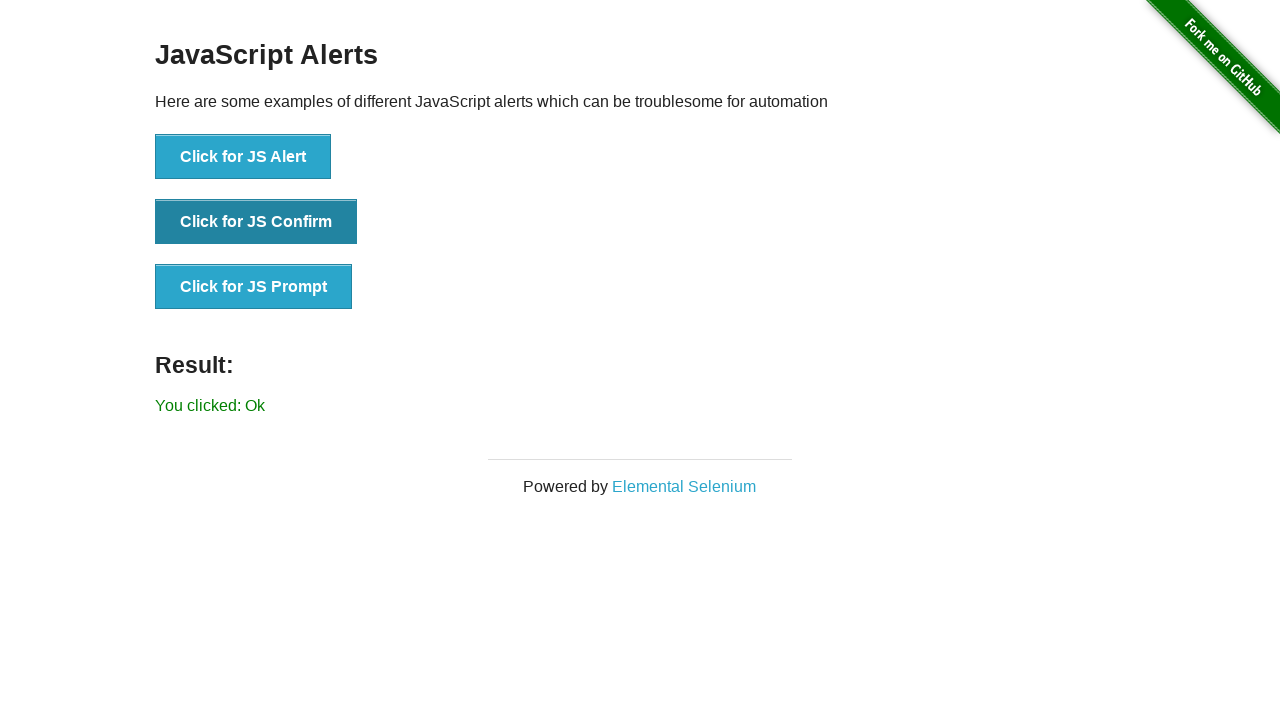

Verified result message displays 'You clicked: Ok'
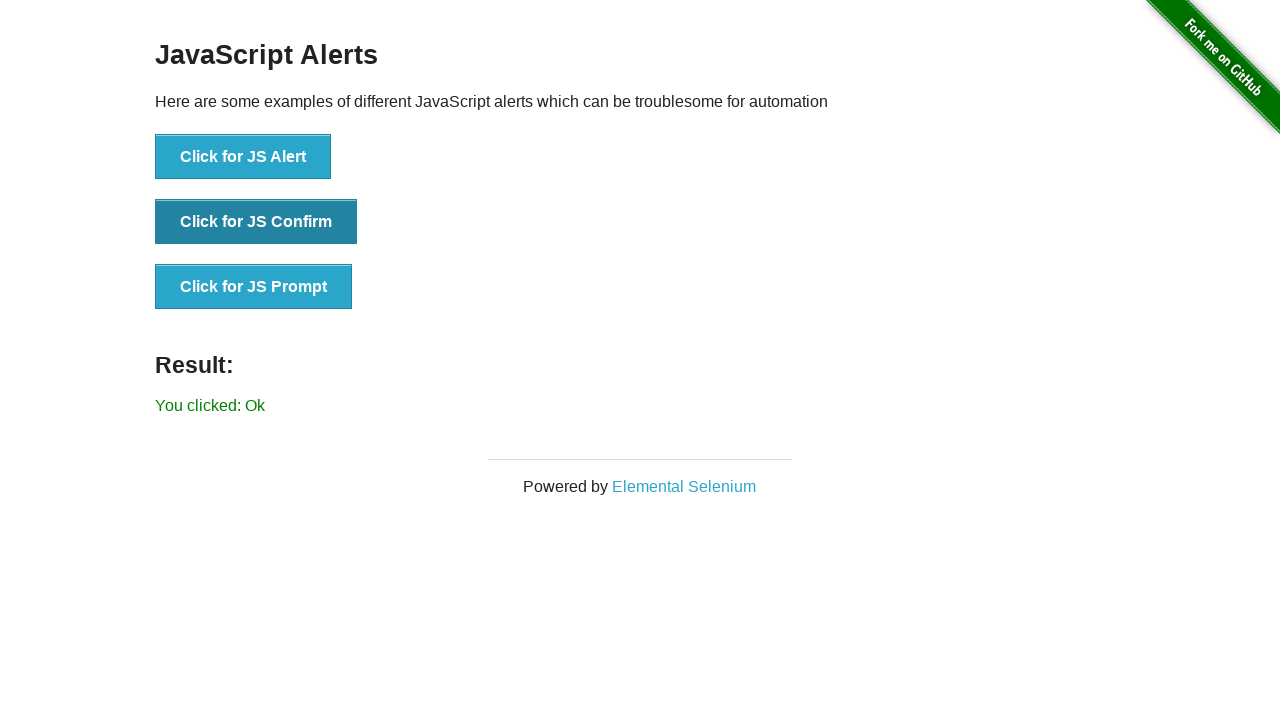

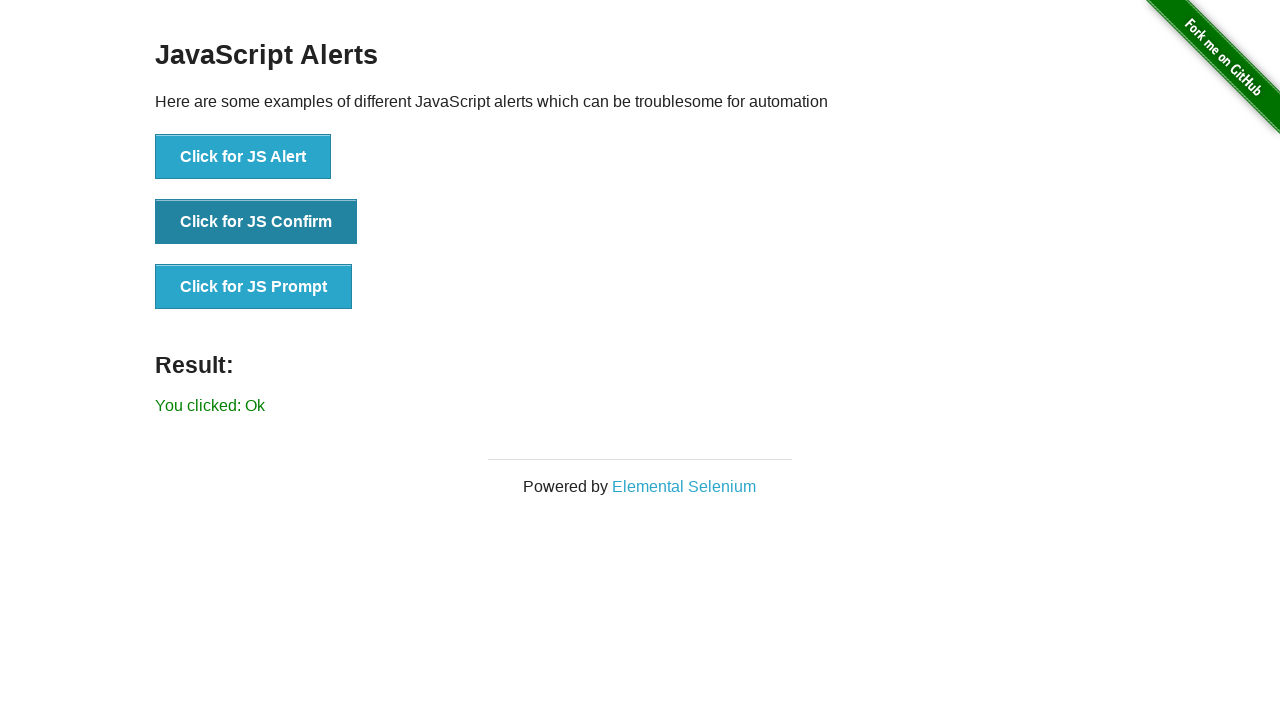